Tests multiple selection using Ctrl key to select non-consecutive items in a selectable list

Starting URL: https://automationfc.github.io/jquery-selectable/

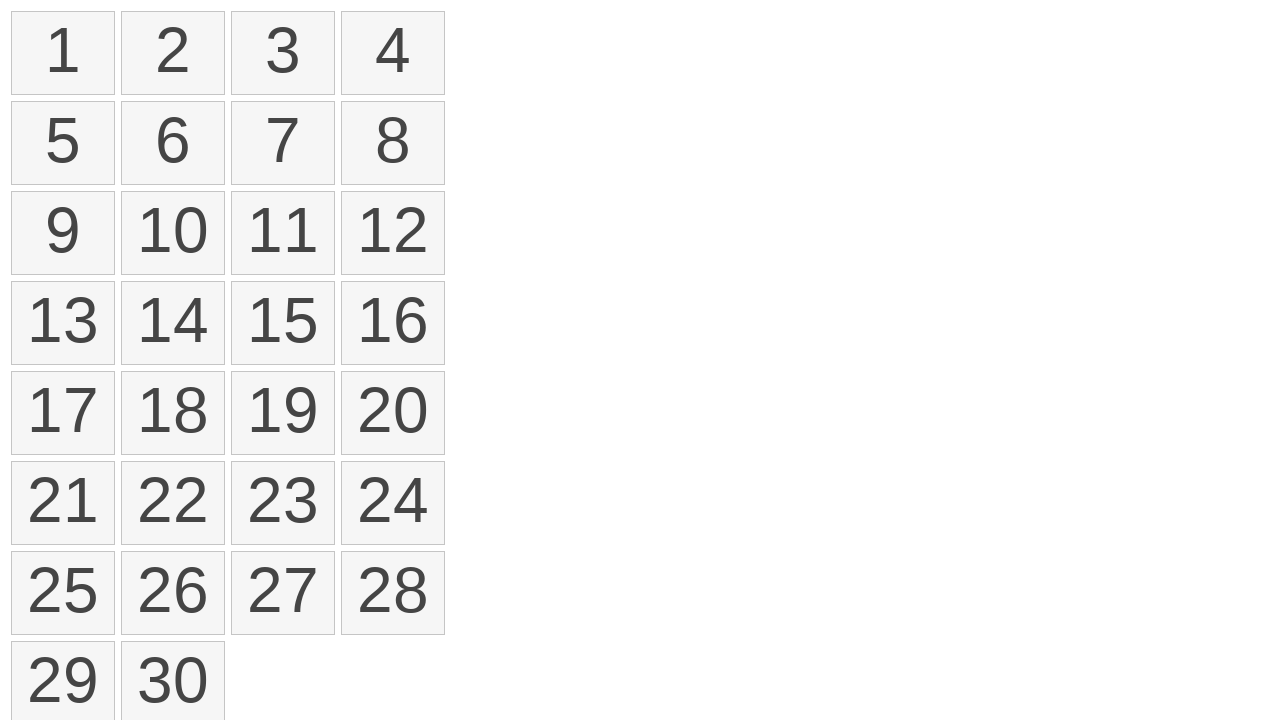

Pressed and held Control key for multi-selection
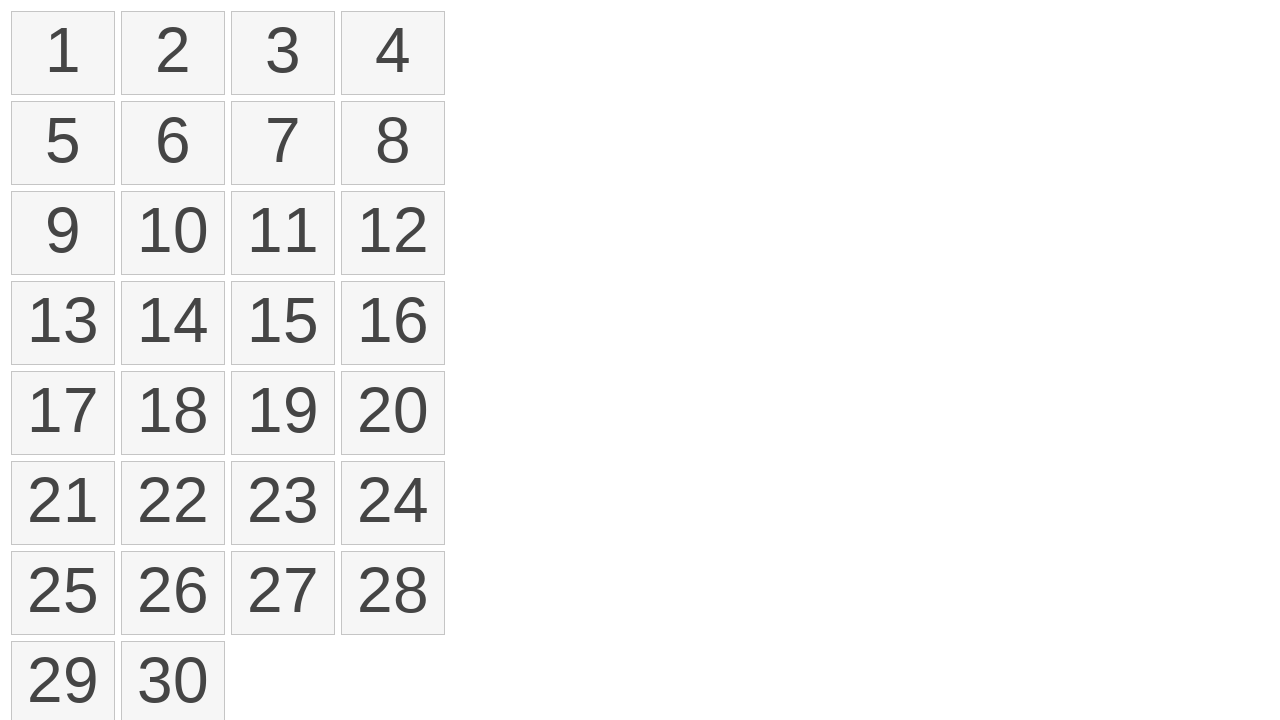

Clicked first item (index 0) while holding Ctrl at (63, 53) on #selectable > li:nth-child(1)
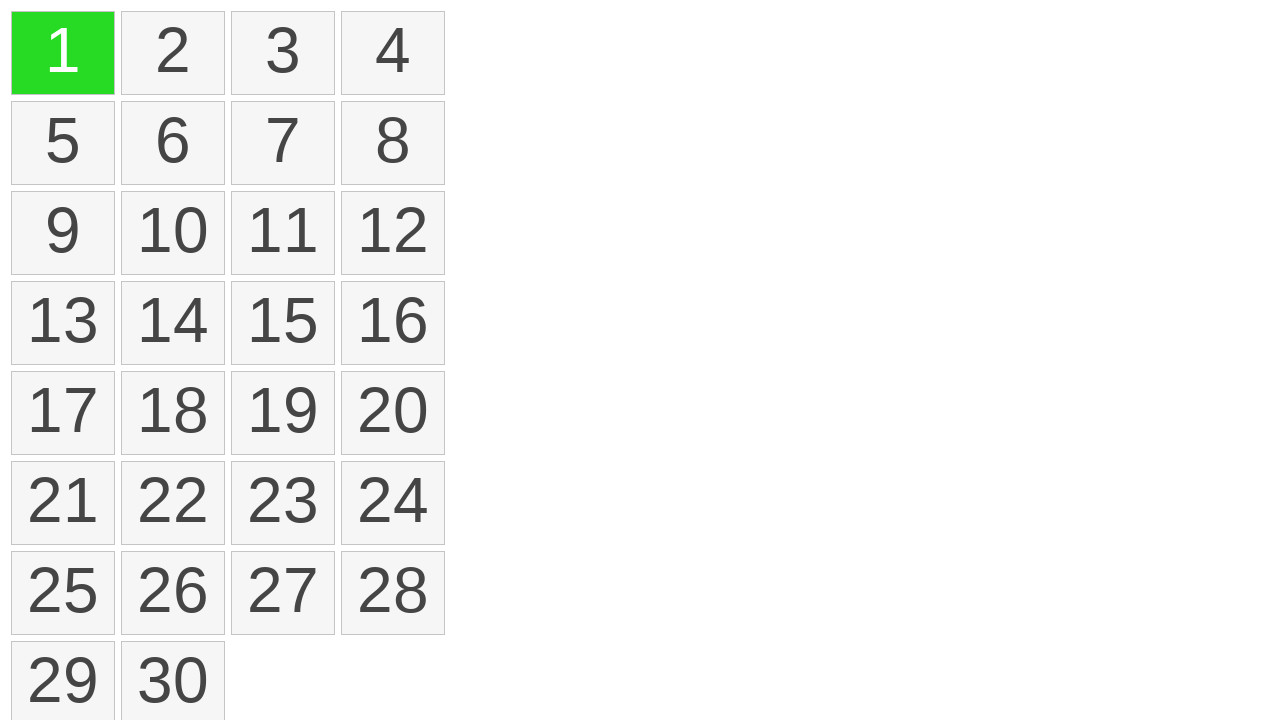

Clicked sixth item (index 5) while holding Ctrl at (173, 143) on #selectable > li:nth-child(6)
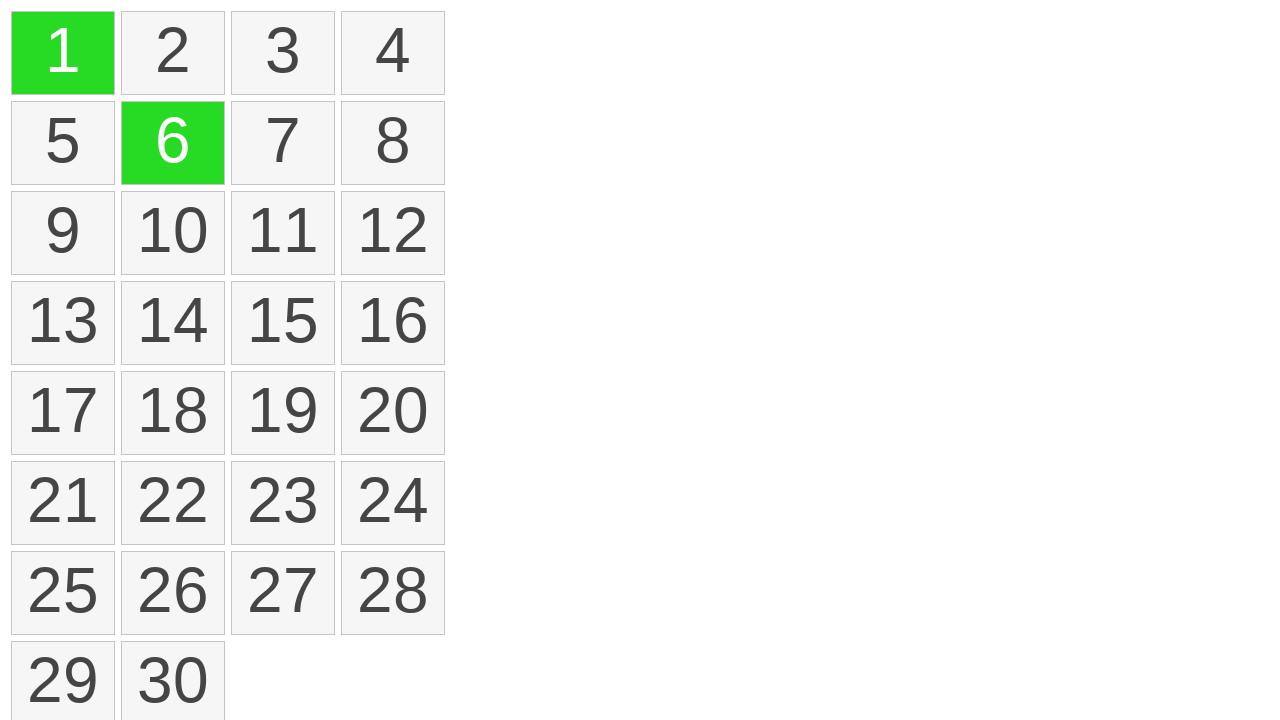

Clicked eighth item (index 7) while holding Ctrl at (393, 143) on #selectable > li:nth-child(8)
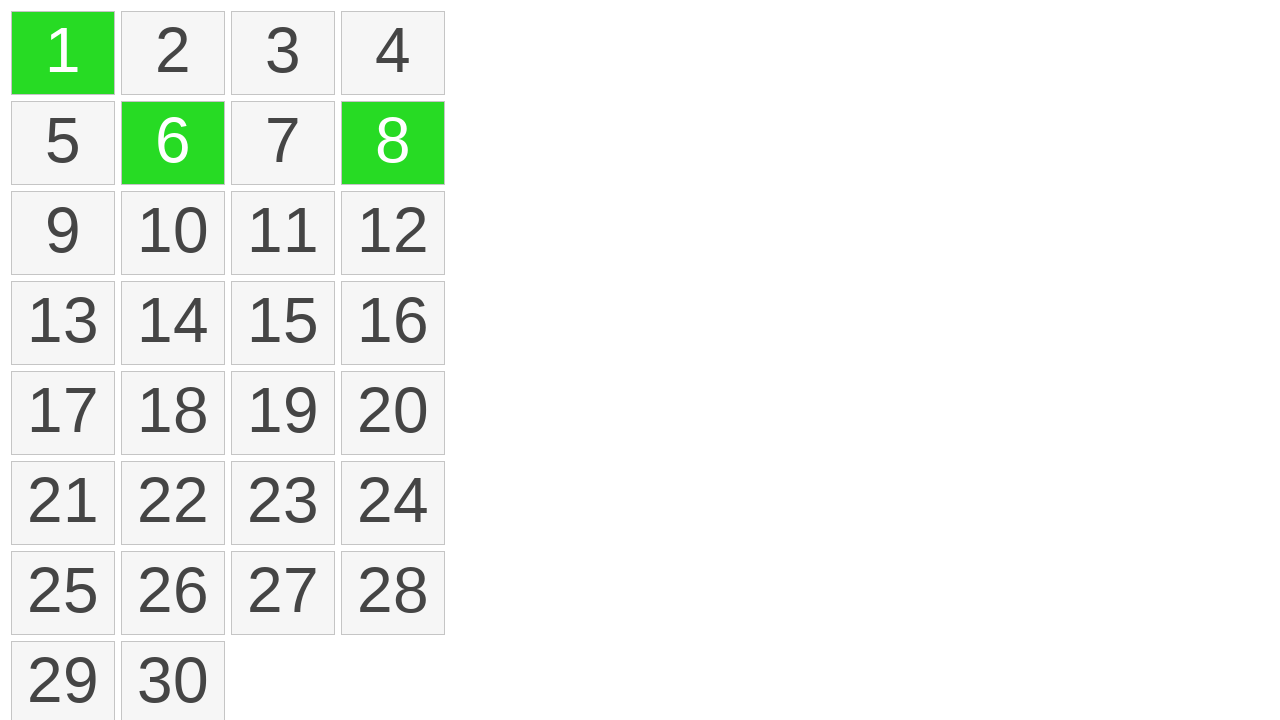

Clicked twelfth item (index 11) while holding Ctrl at (393, 233) on #selectable > li:nth-child(12)
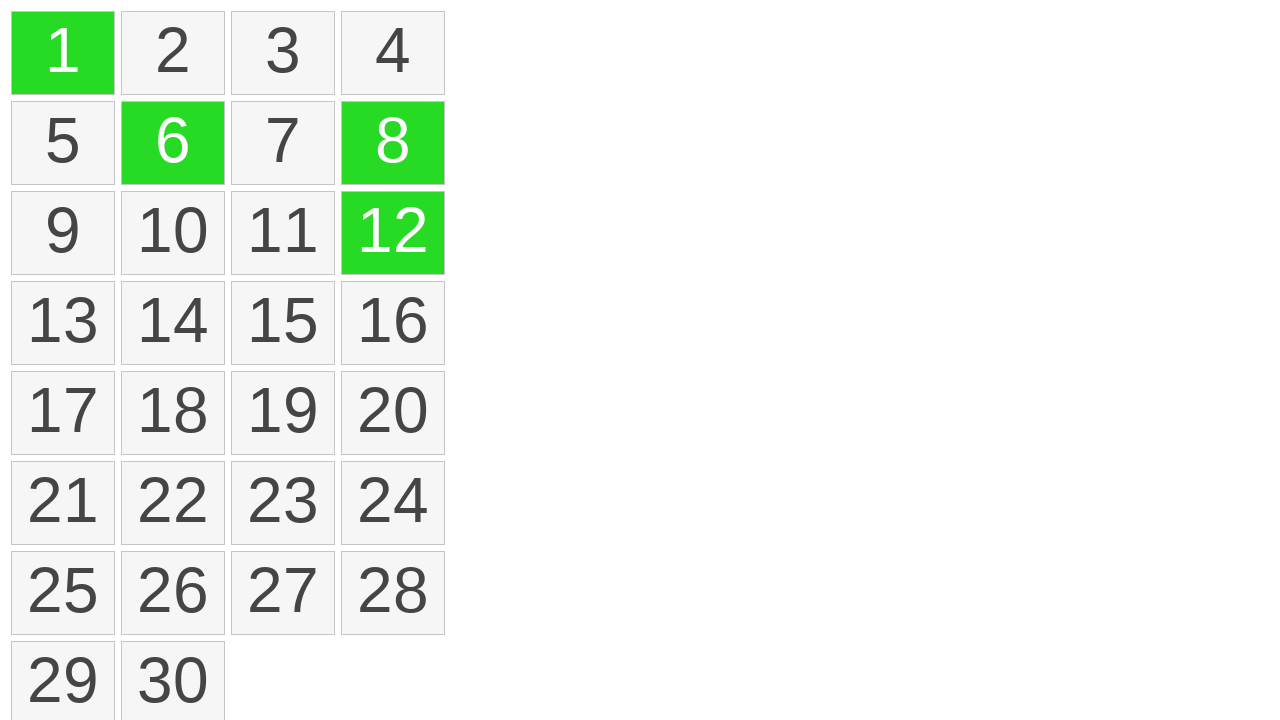

Released Control key after multi-selection
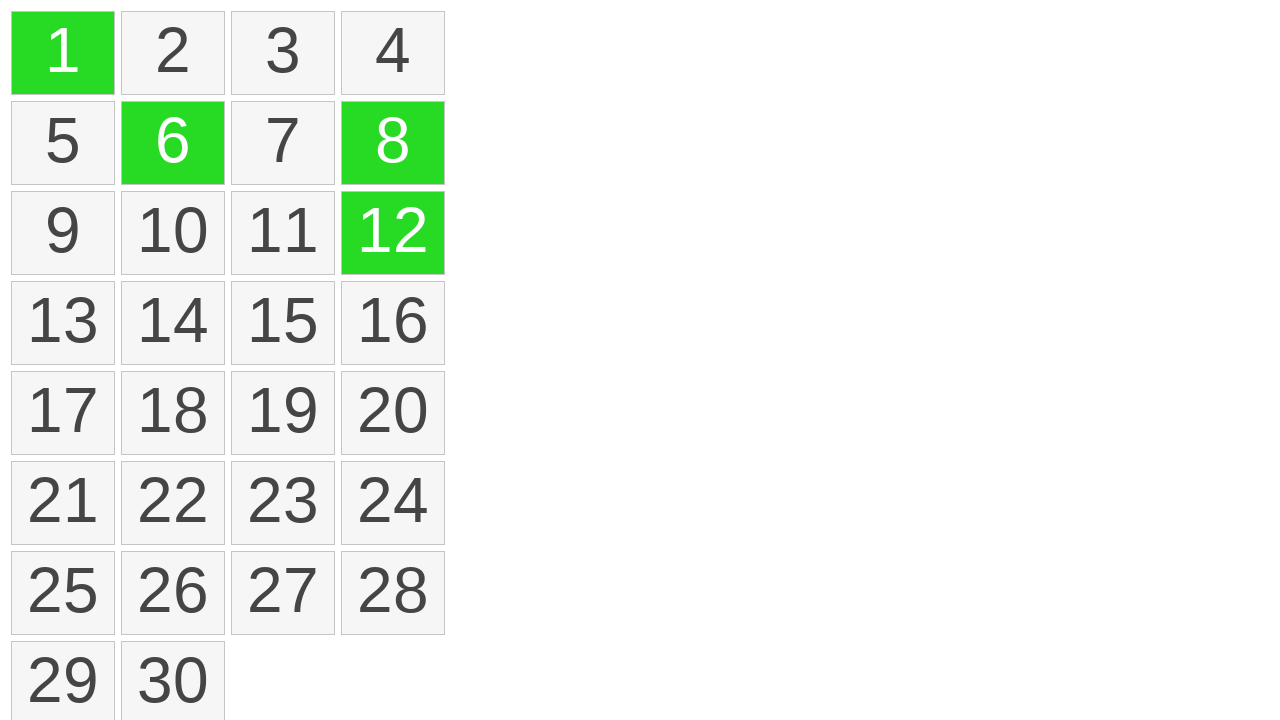

Verified that 4 non-consecutive items are selected
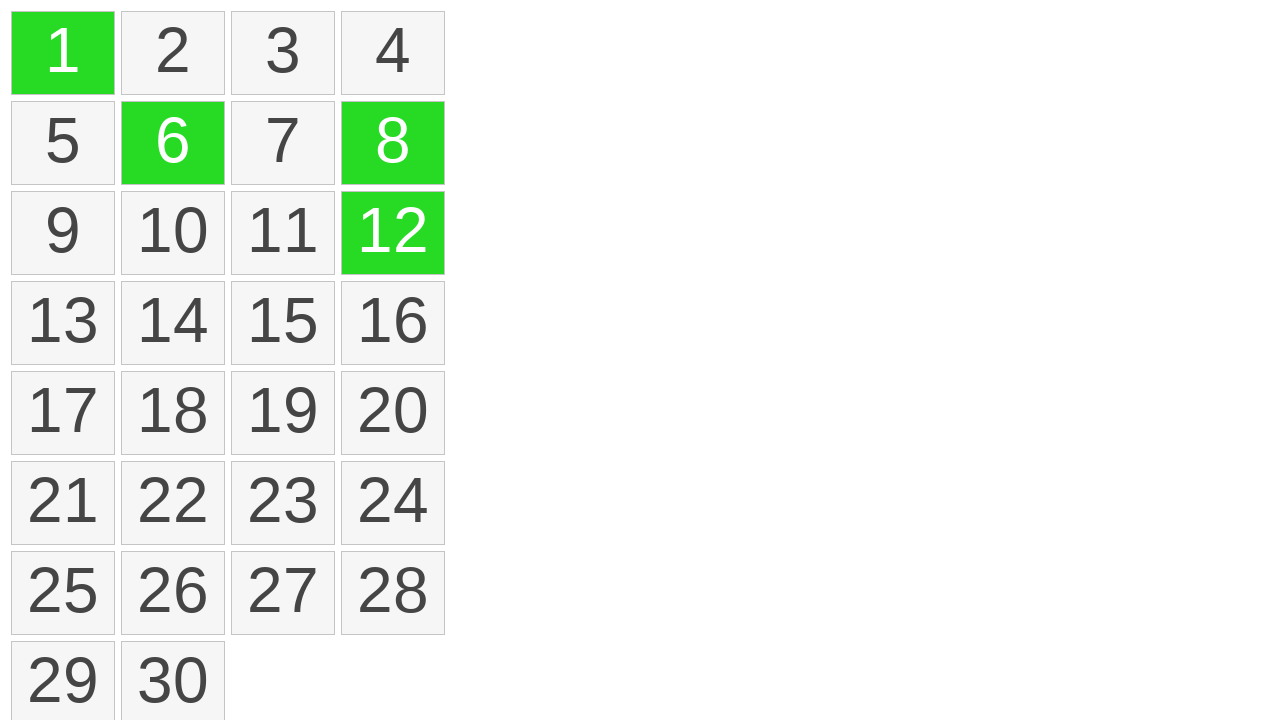

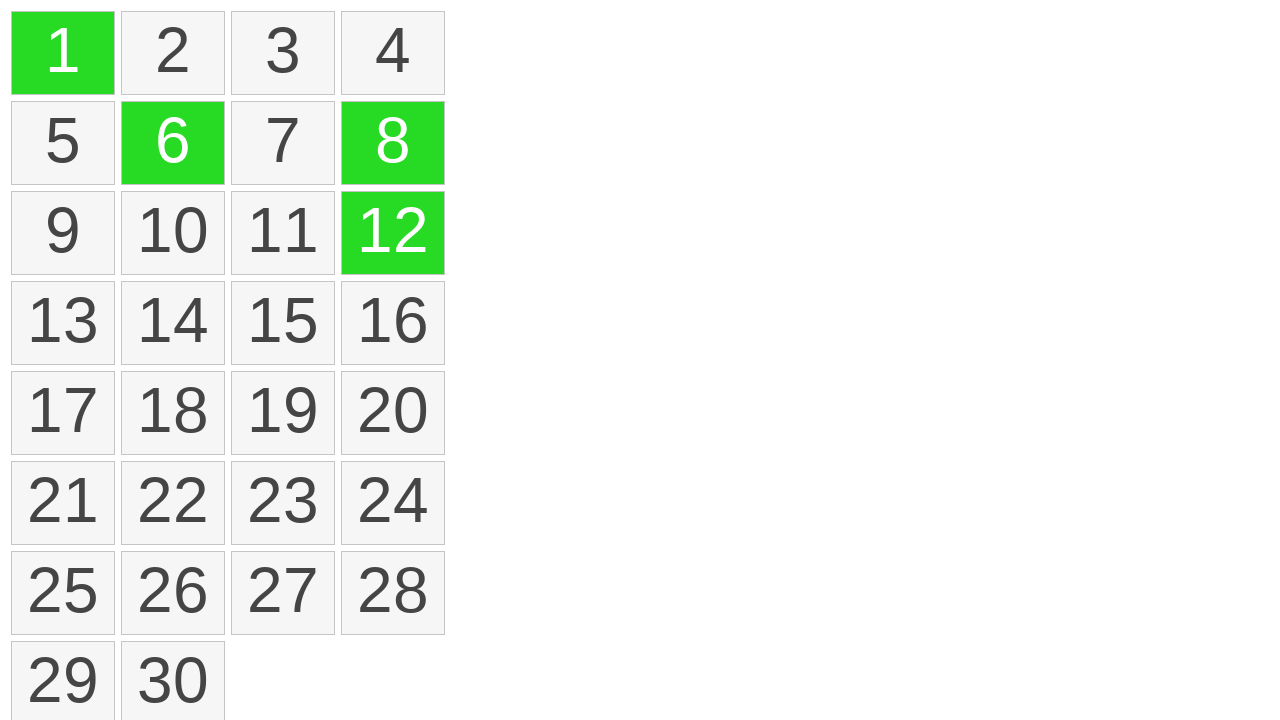